Tests multiplication operation on the calculator by clicking number and operator buttons to compute 423 × 525

Starting URL: https://www.calculator.net/

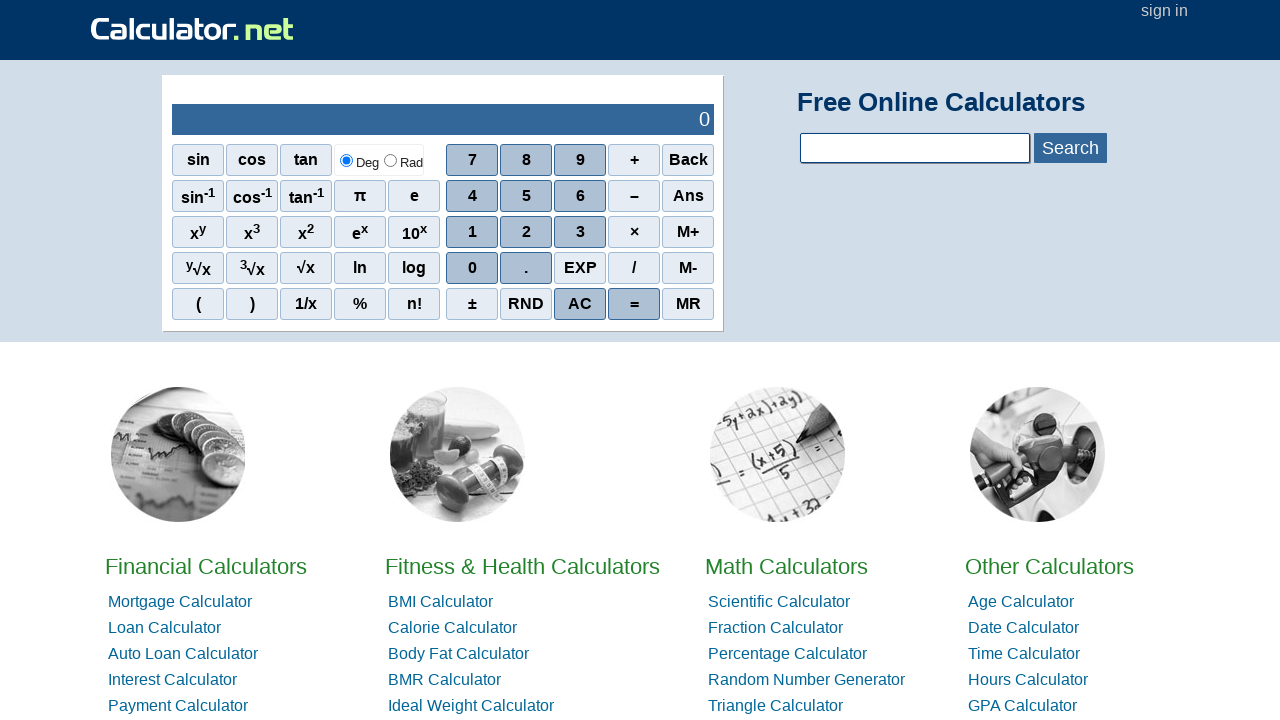

Retrieved all operator buttons from calculator
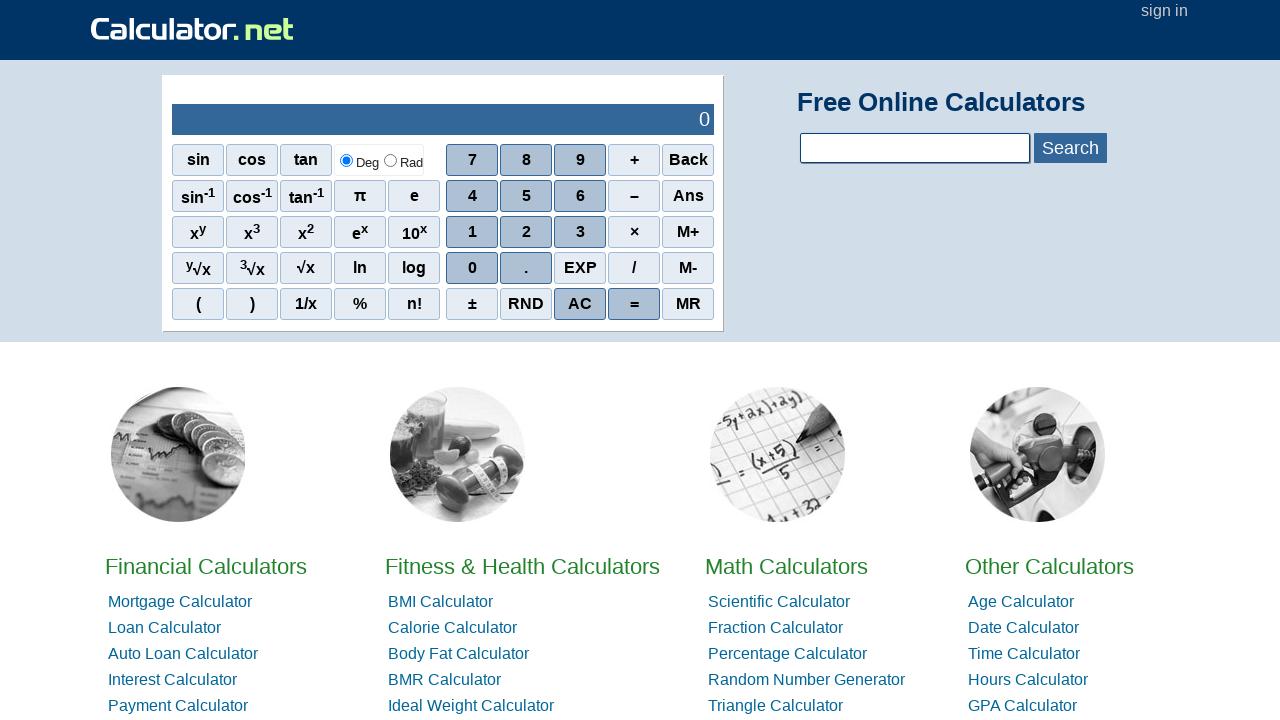

Retrieved all number buttons from calculator
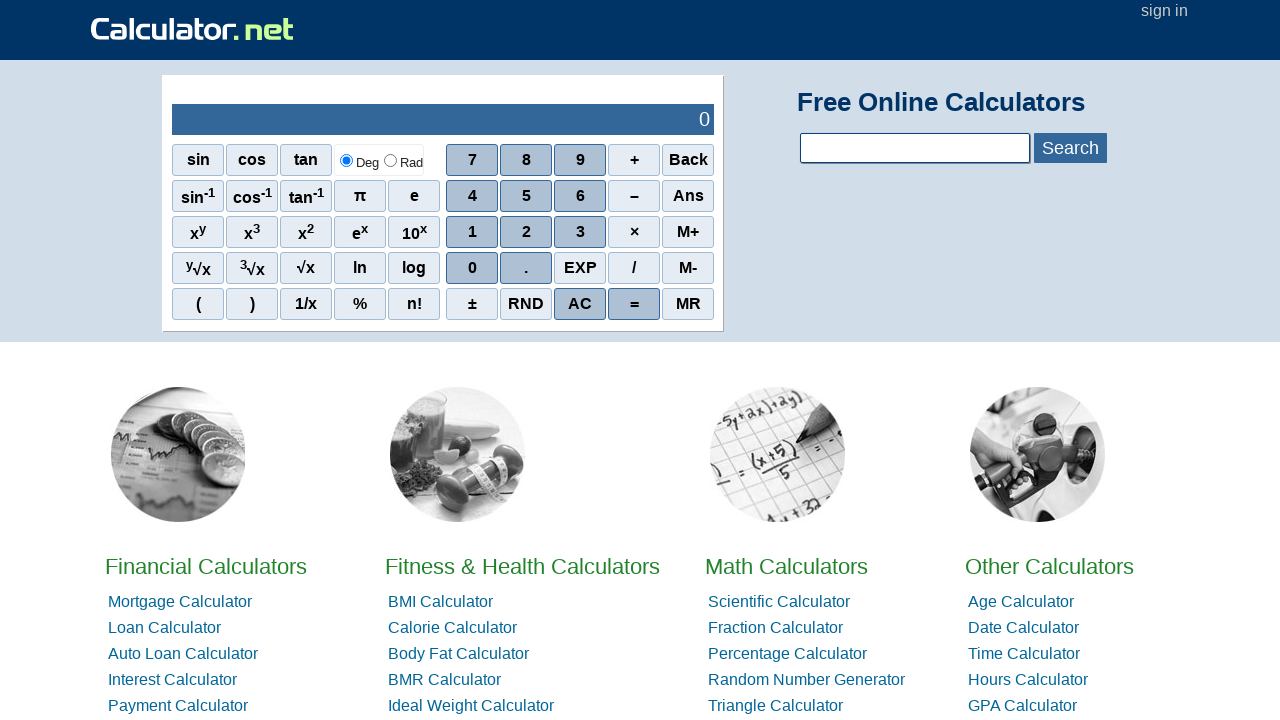

Clicked number button '4'
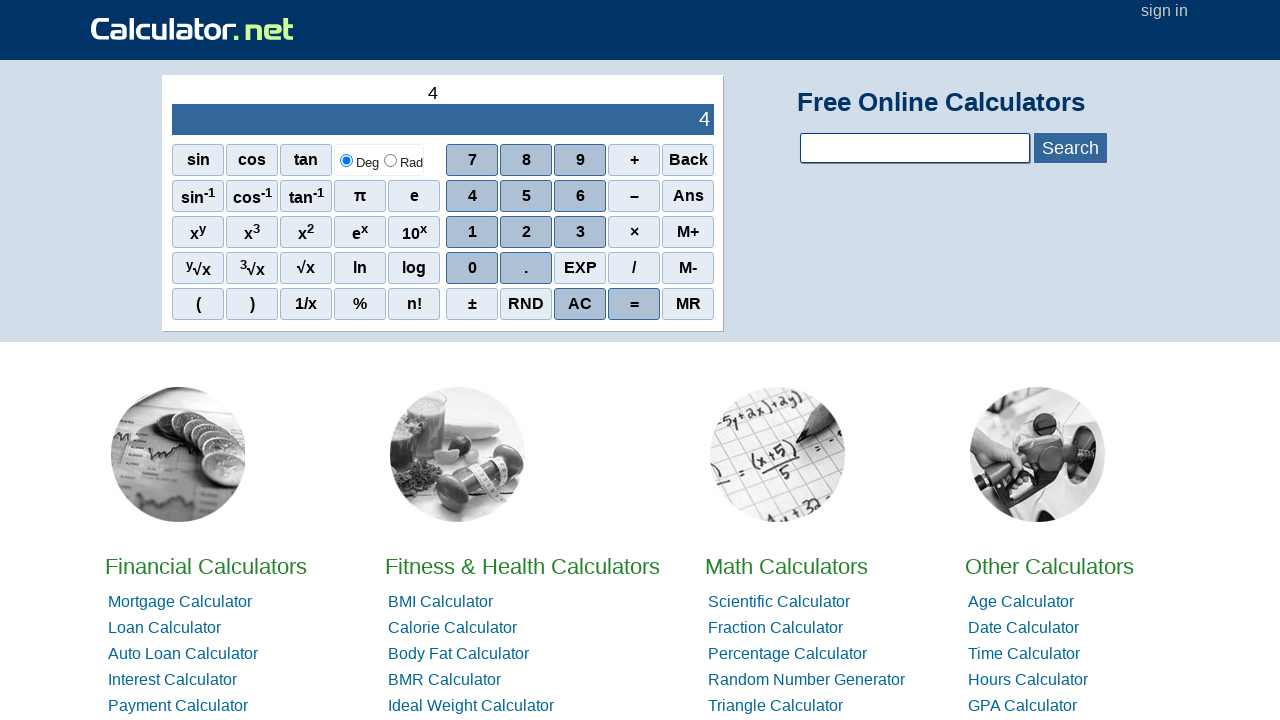

Clicked number button '2'
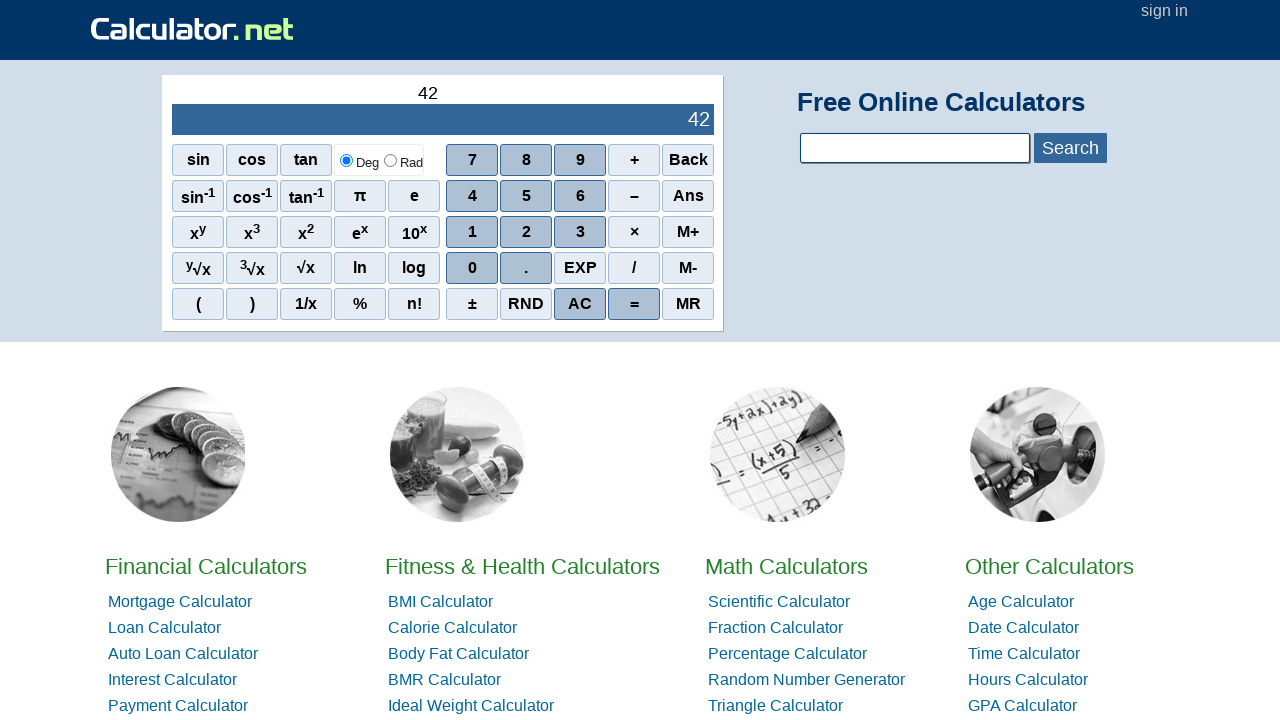

Clicked number button '3'
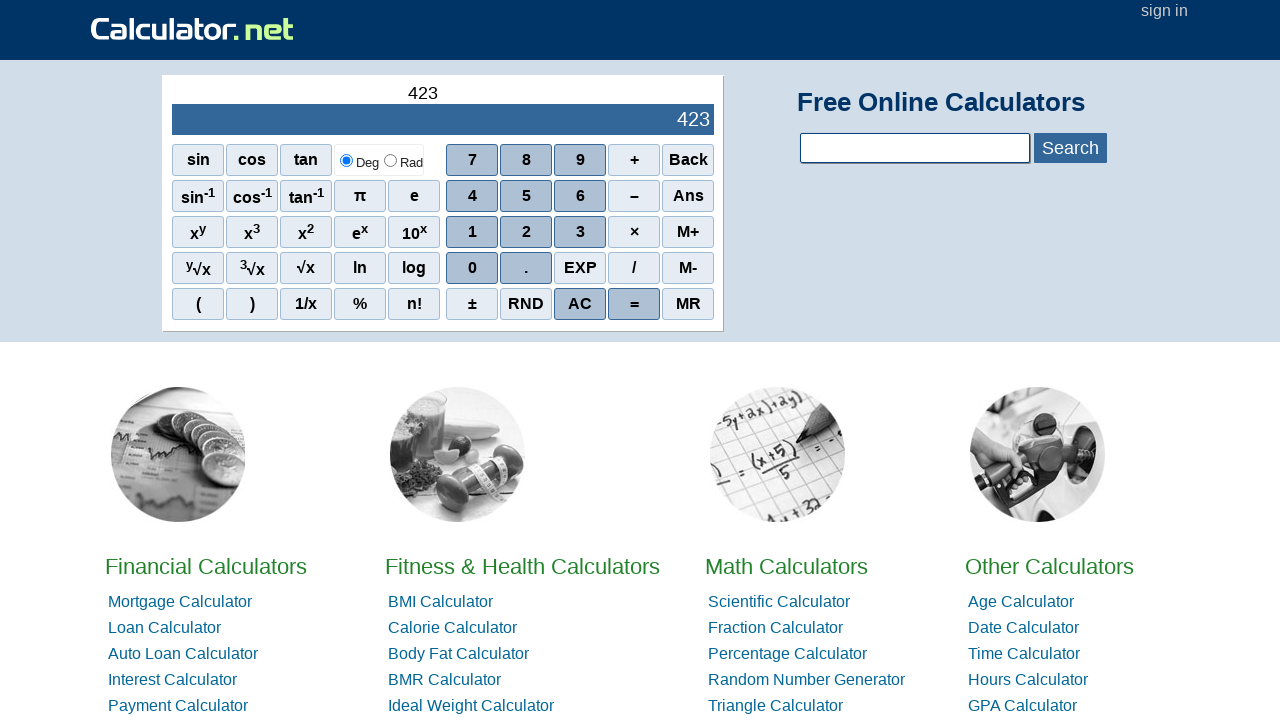

Clicked multiplication operator '×'
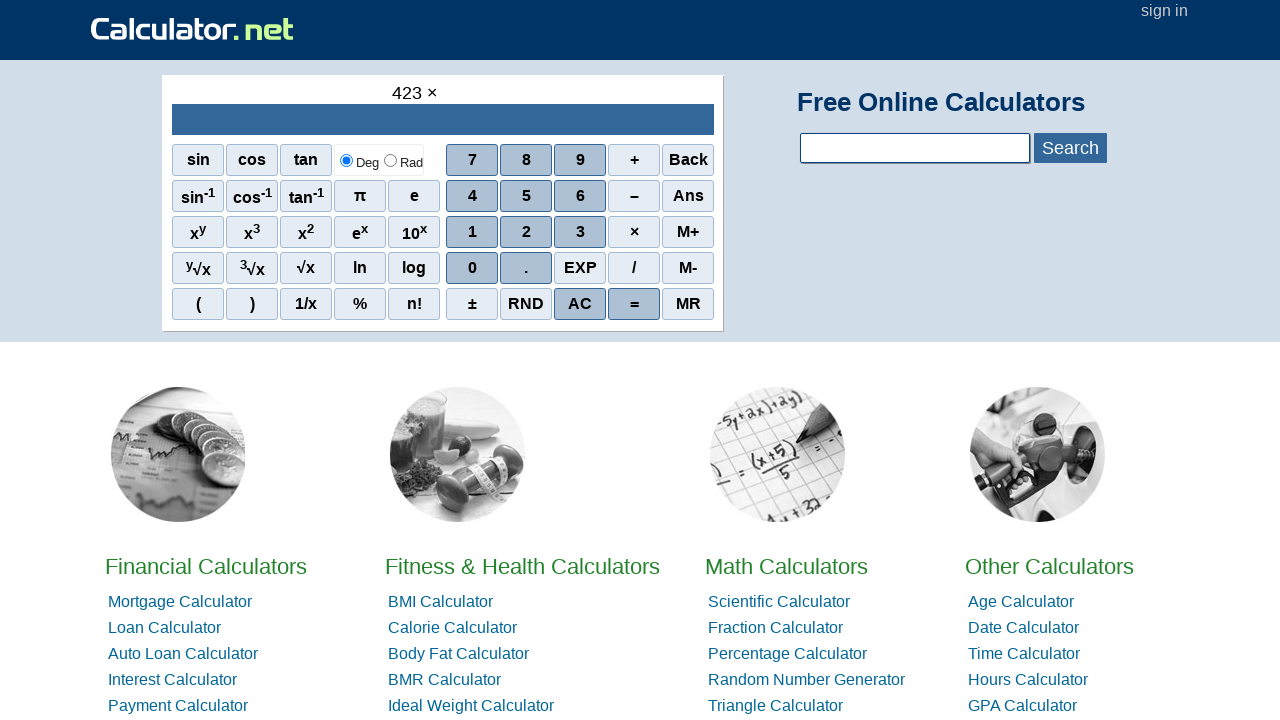

Clicked number button '5'
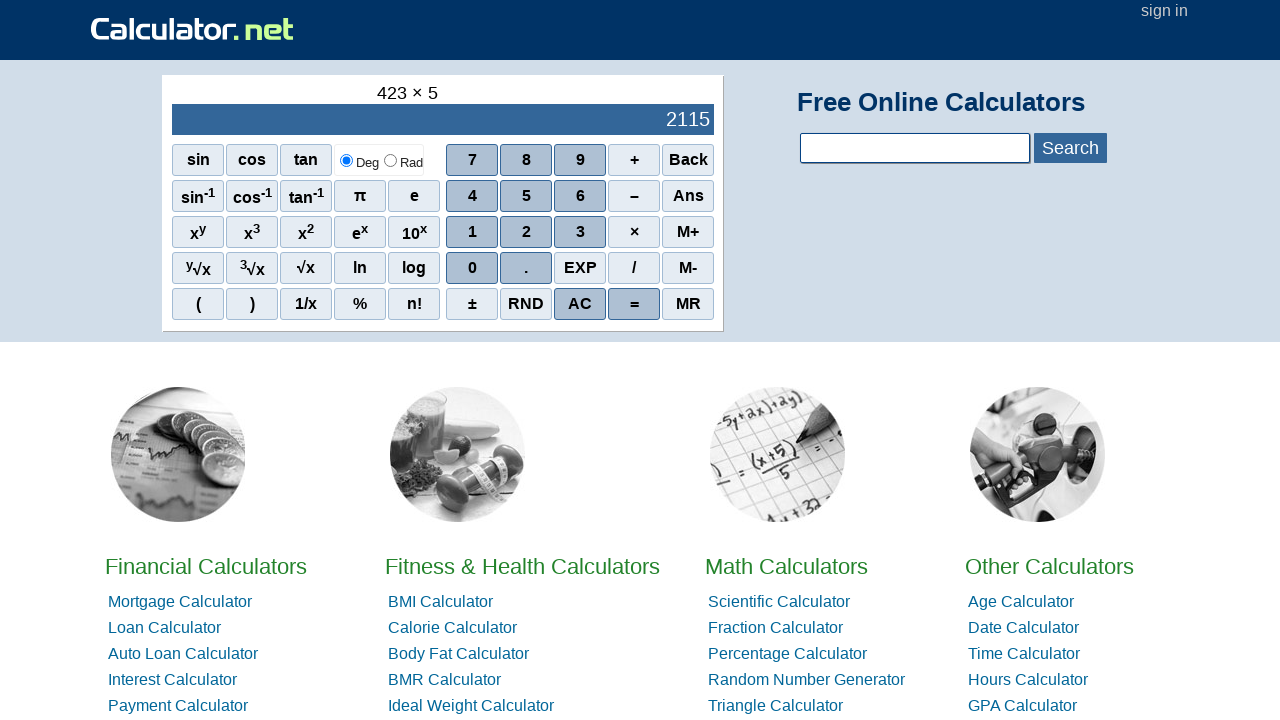

Clicked number button '2'
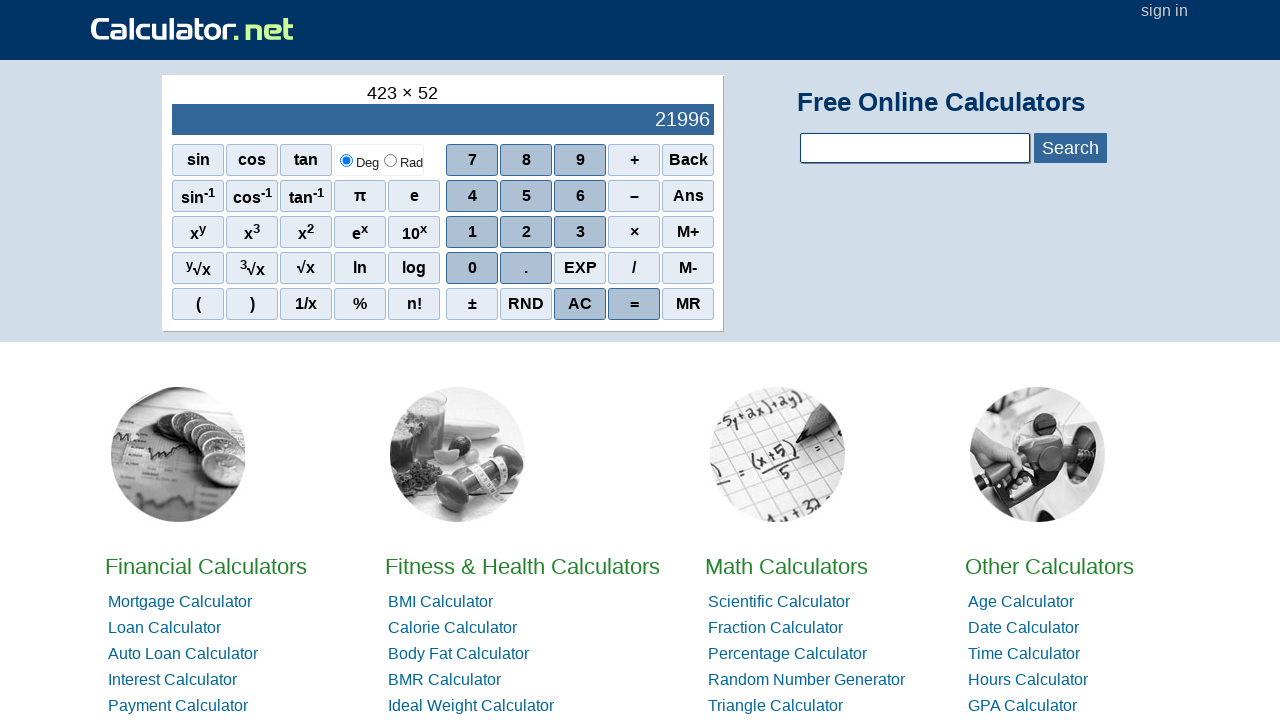

Clicked number button '5'
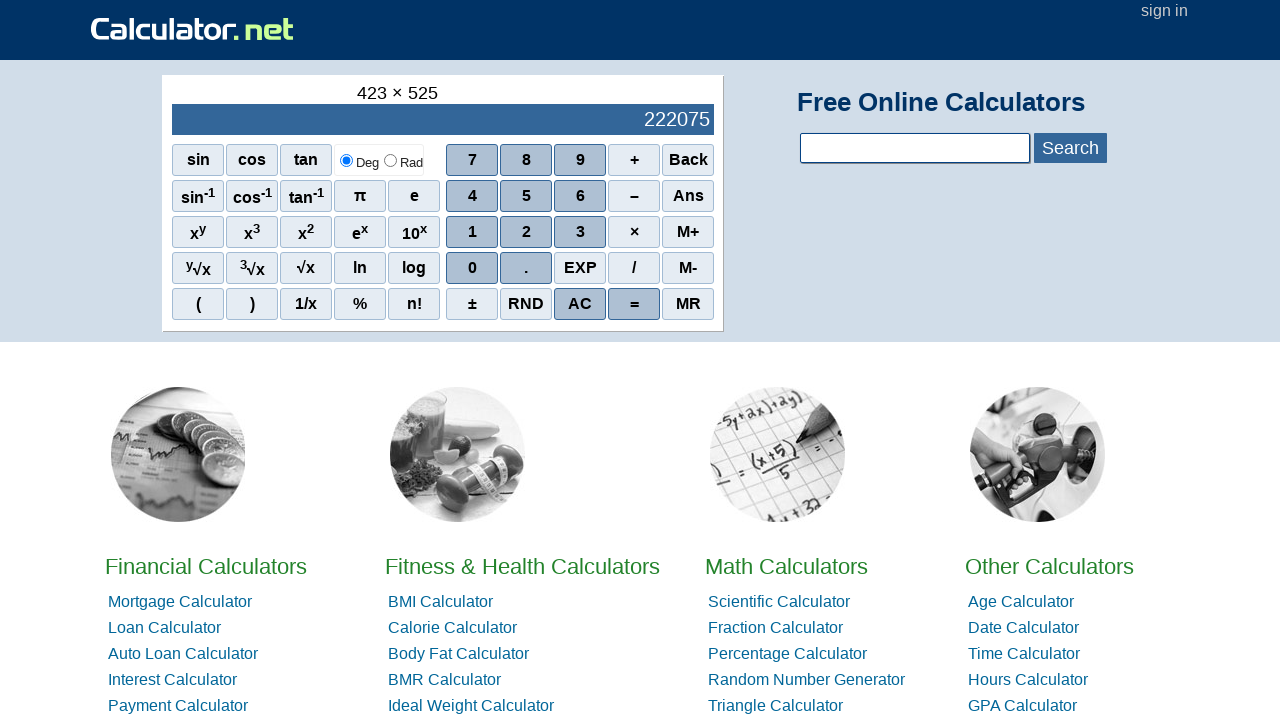

Waited for calculator output to appear
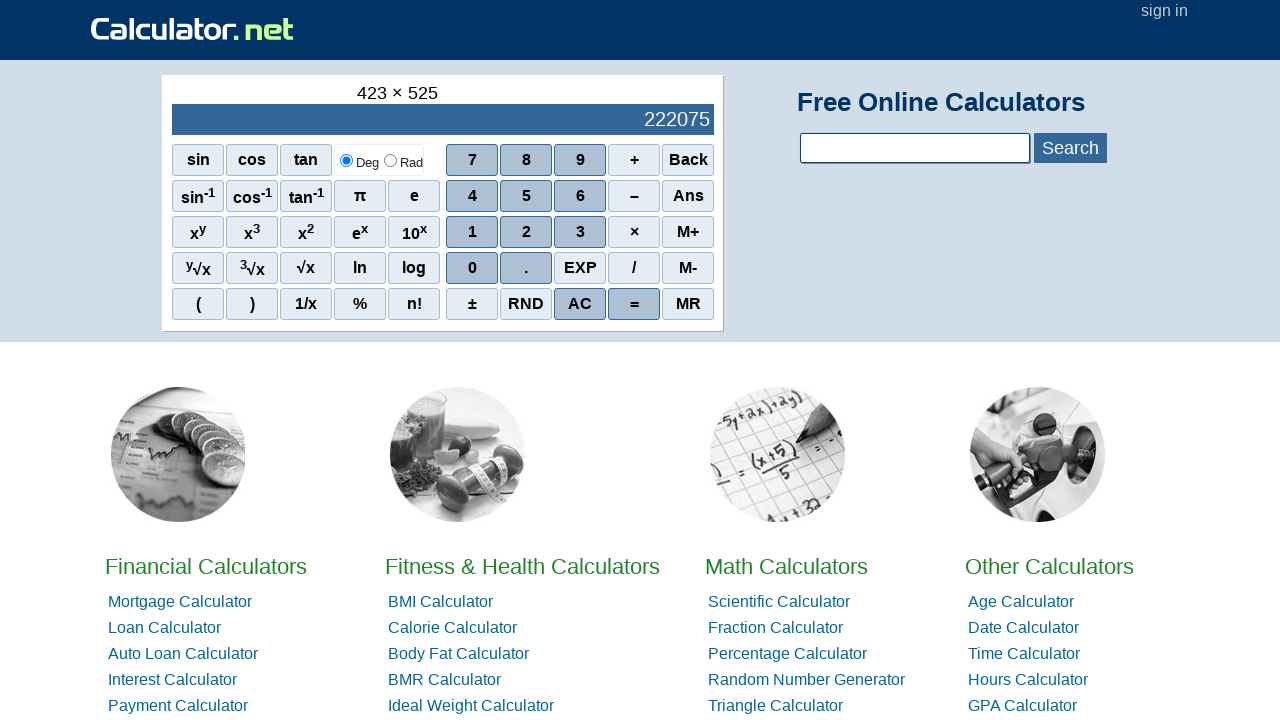

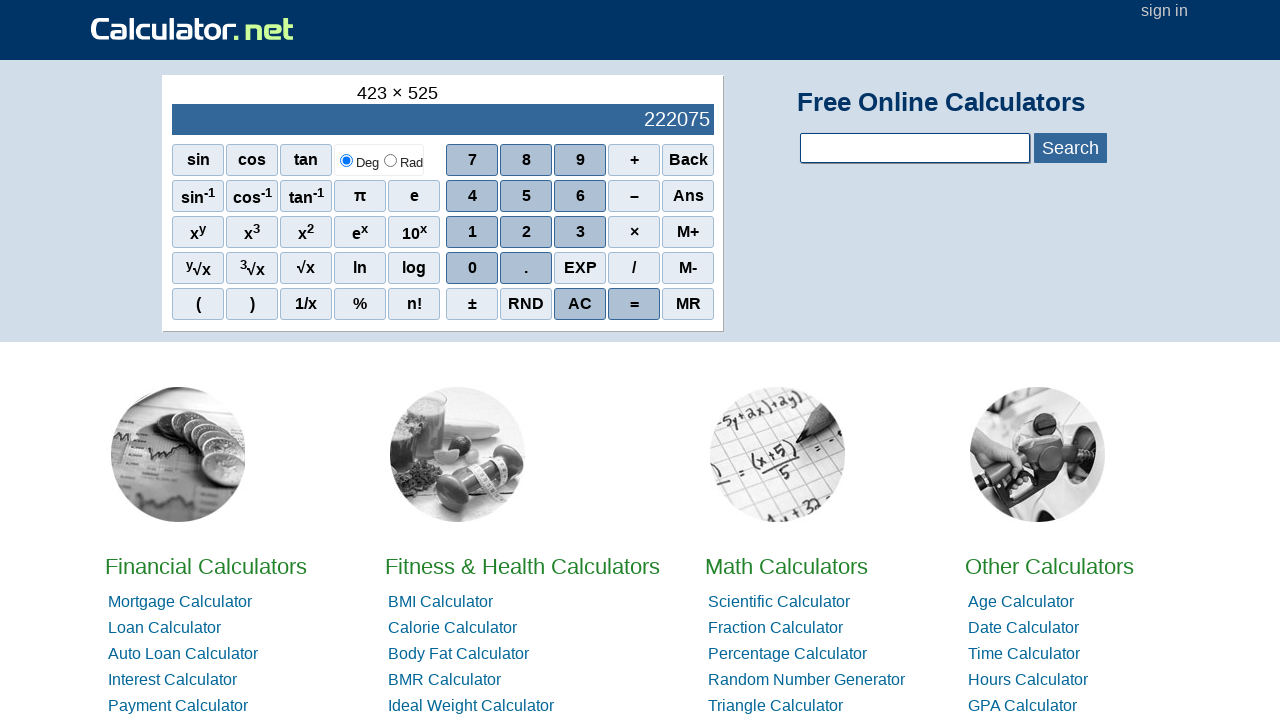